Verifies that the Gcores homepage loads correctly without any HTTP error codes displayed on the page

Starting URL: https://www.gcores.com/

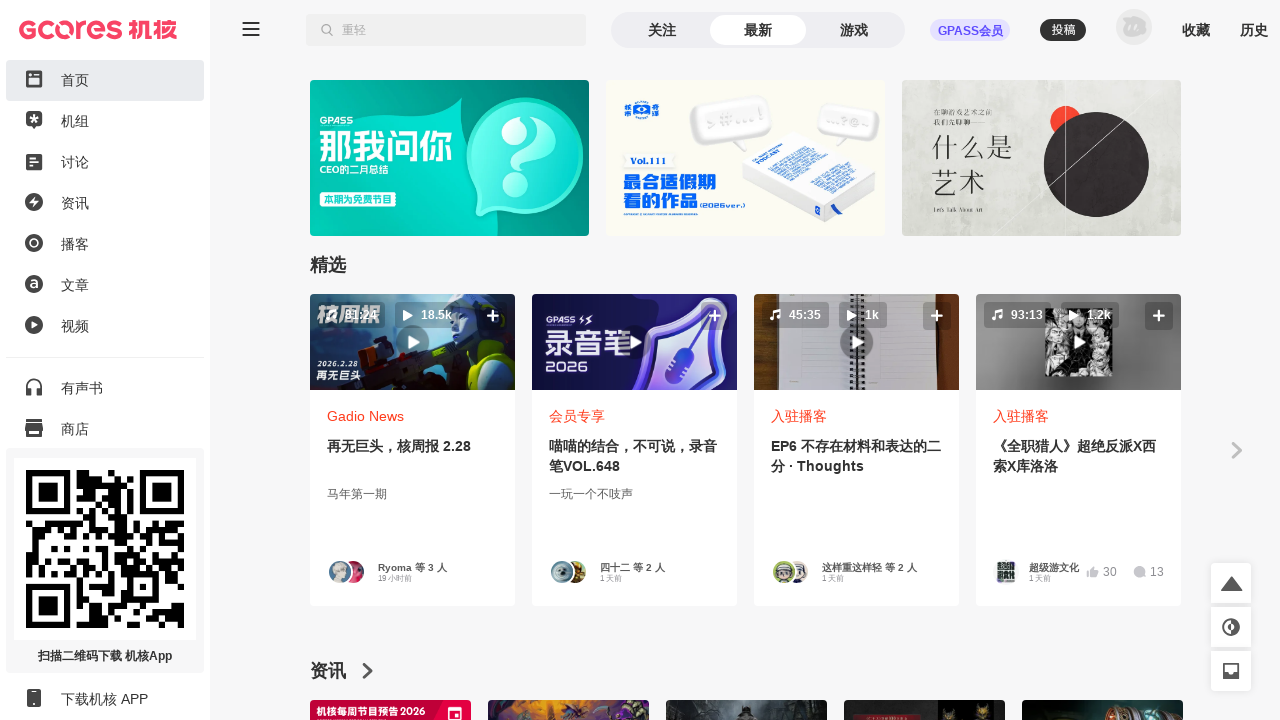

Waited for page to reach domcontentloaded state
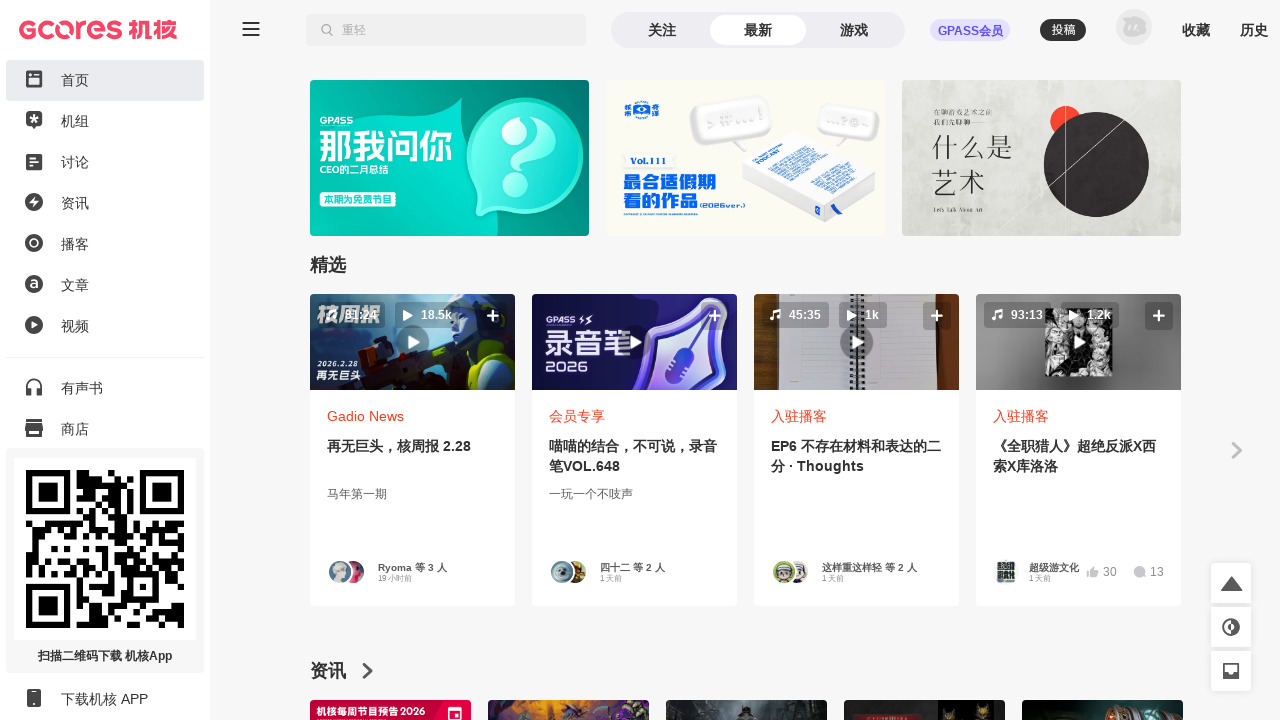

Verified URL contains https://www.gcores.com/
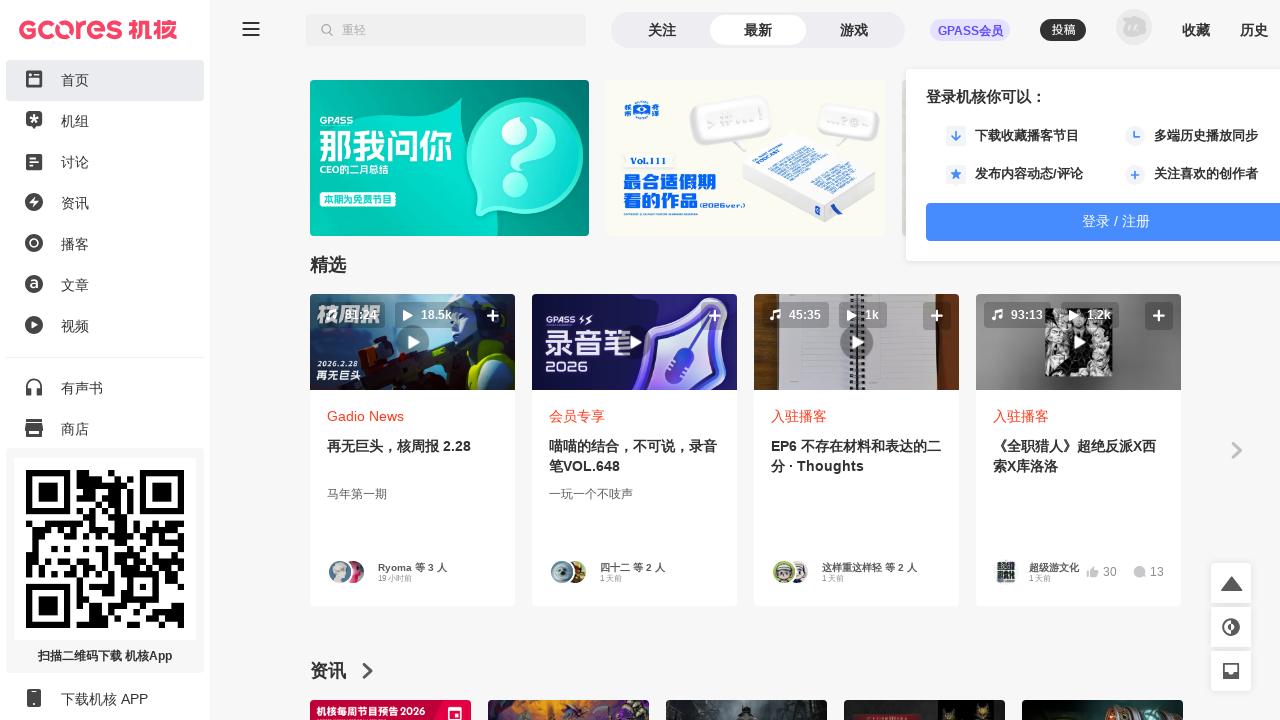

Waited for main app container (#app_inner) to load
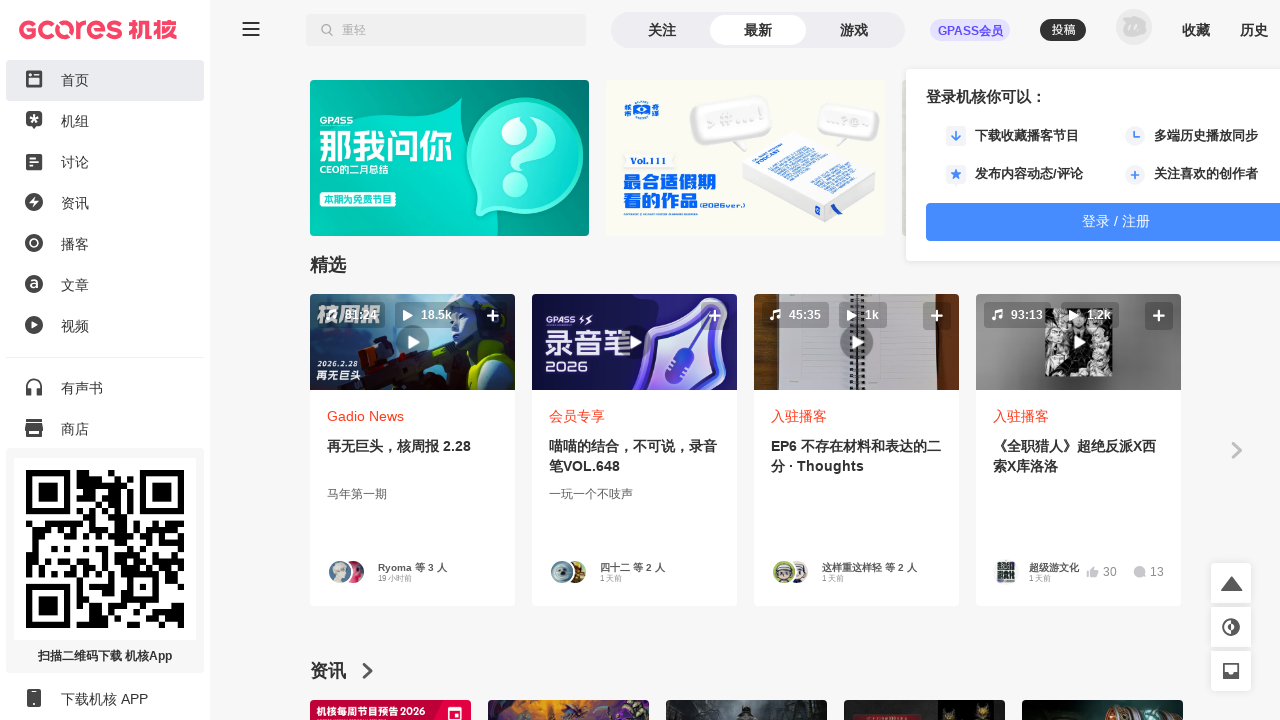

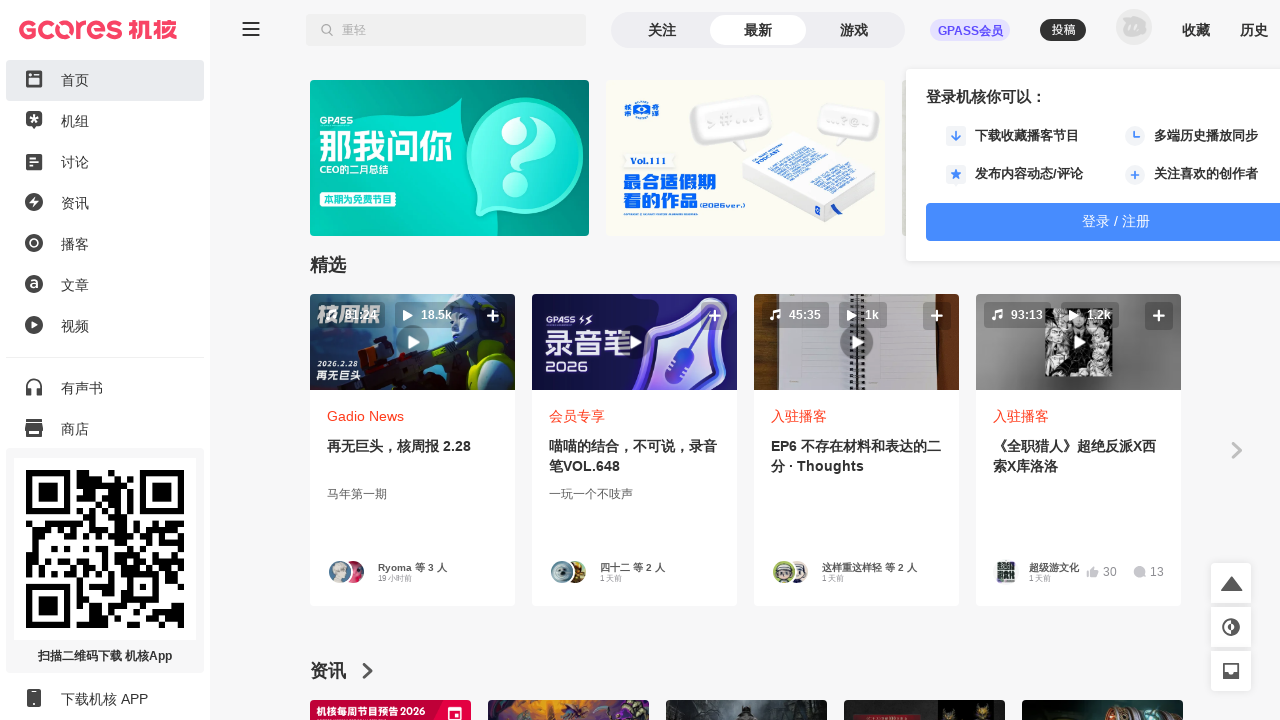